Tests checkbox functionality by verifying the initial state of a checkbox, clicking to check it, and verifying it becomes checked.

Starting URL: https://the-internet.herokuapp.com/checkboxes

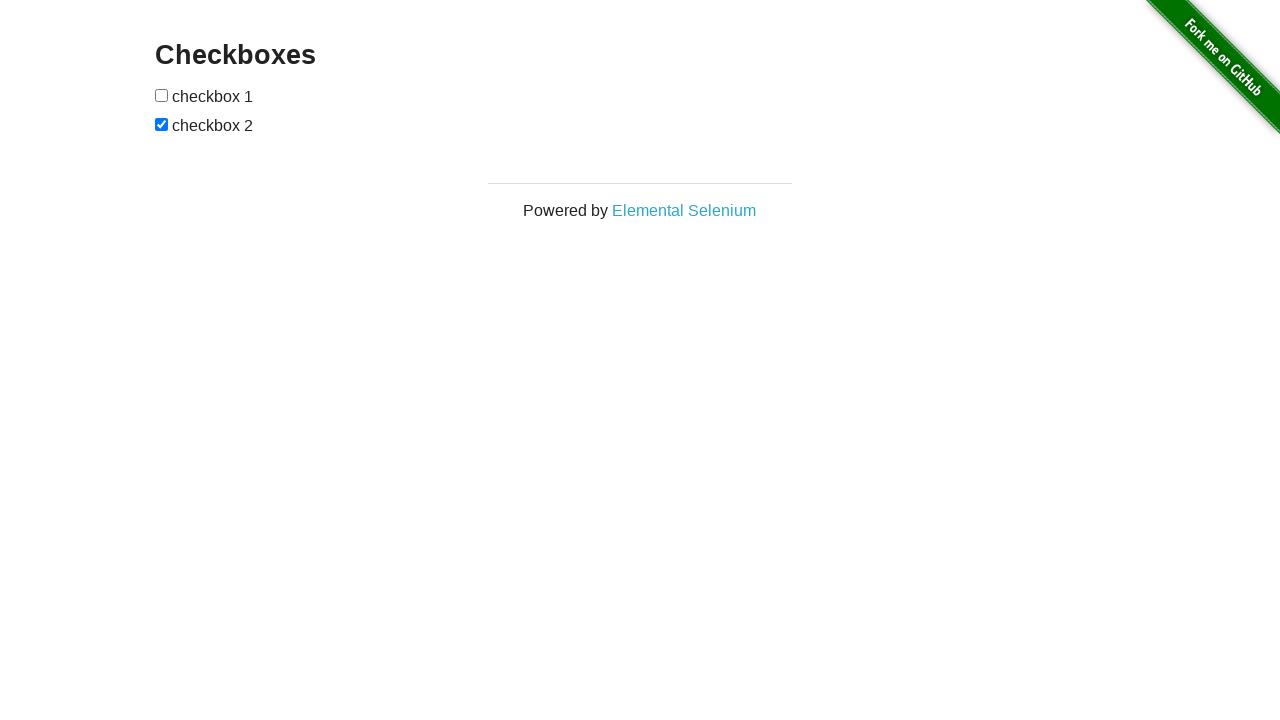

Located the first checkbox element
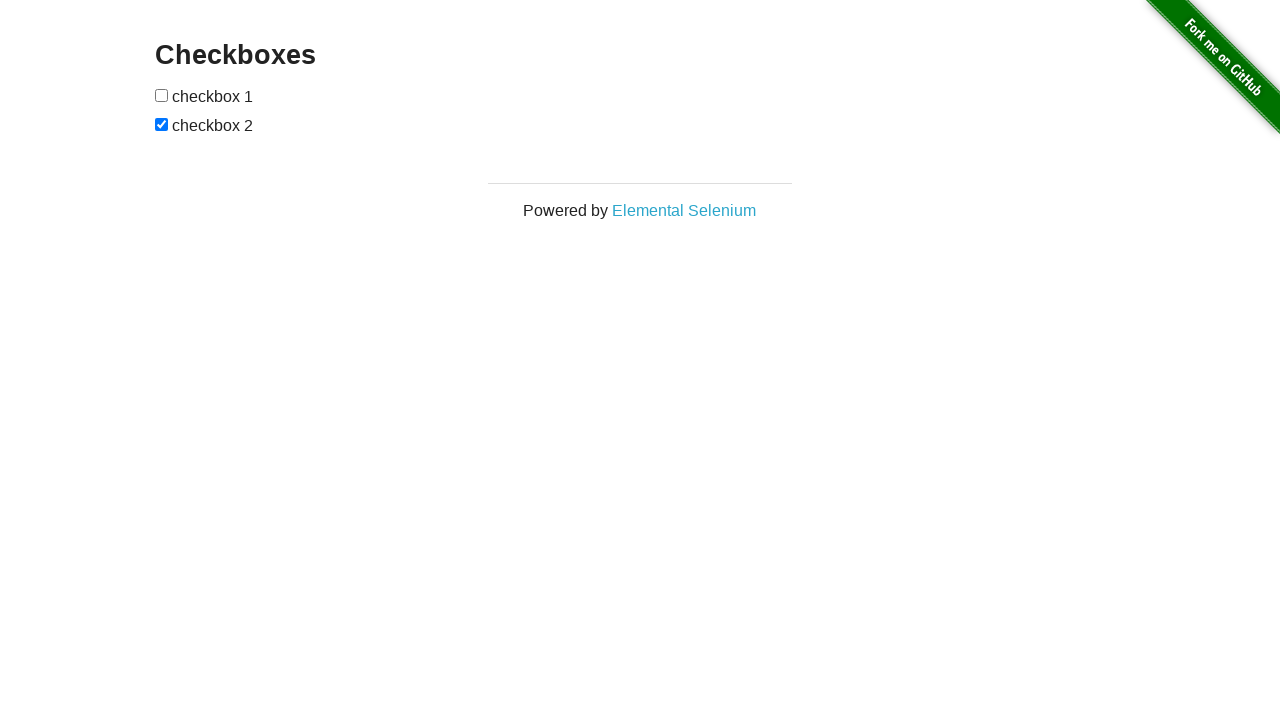

Verified that the first checkbox is initially unchecked
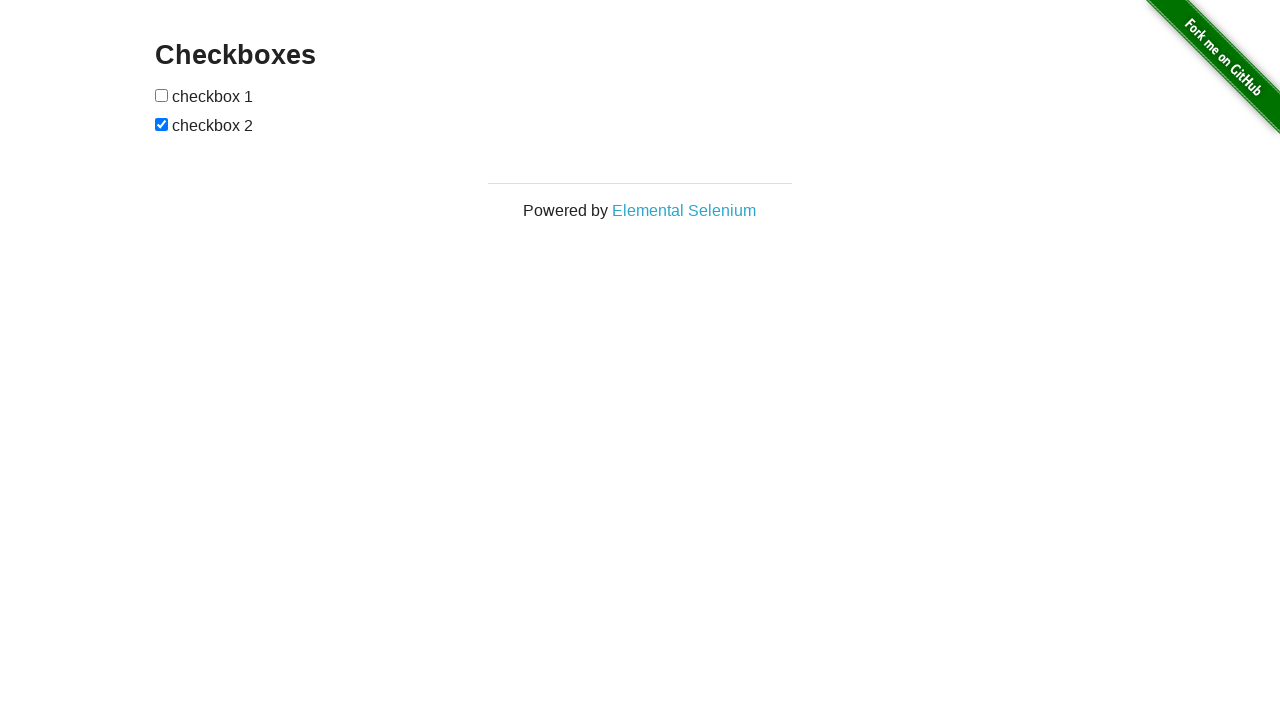

Clicked to check the first checkbox at (162, 95) on input[type="checkbox"]:nth-of-type(1)
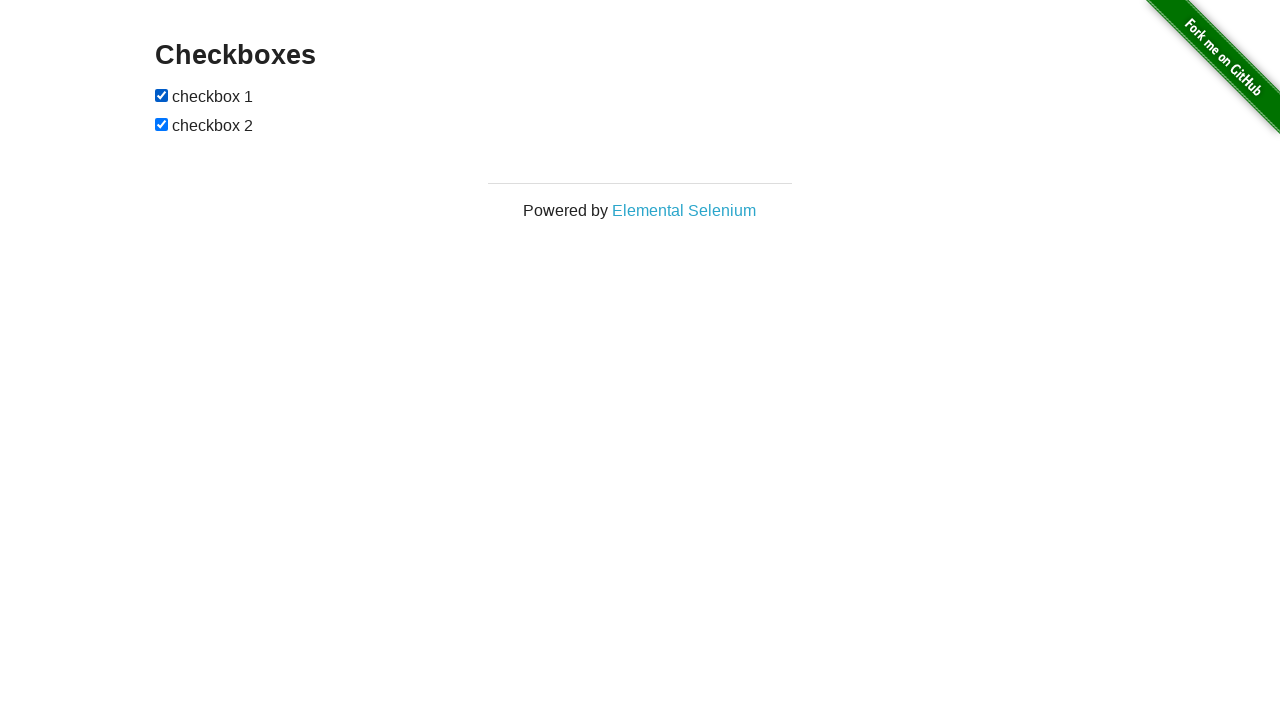

Verified that the first checkbox is now checked
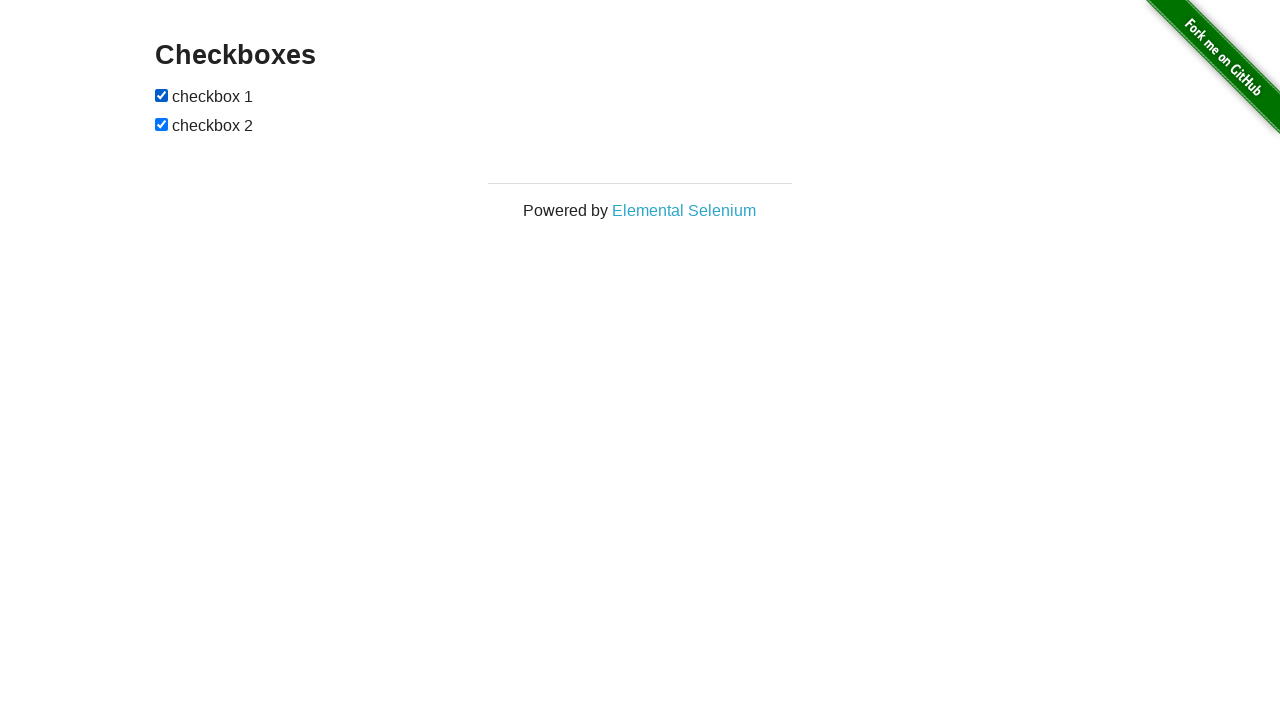

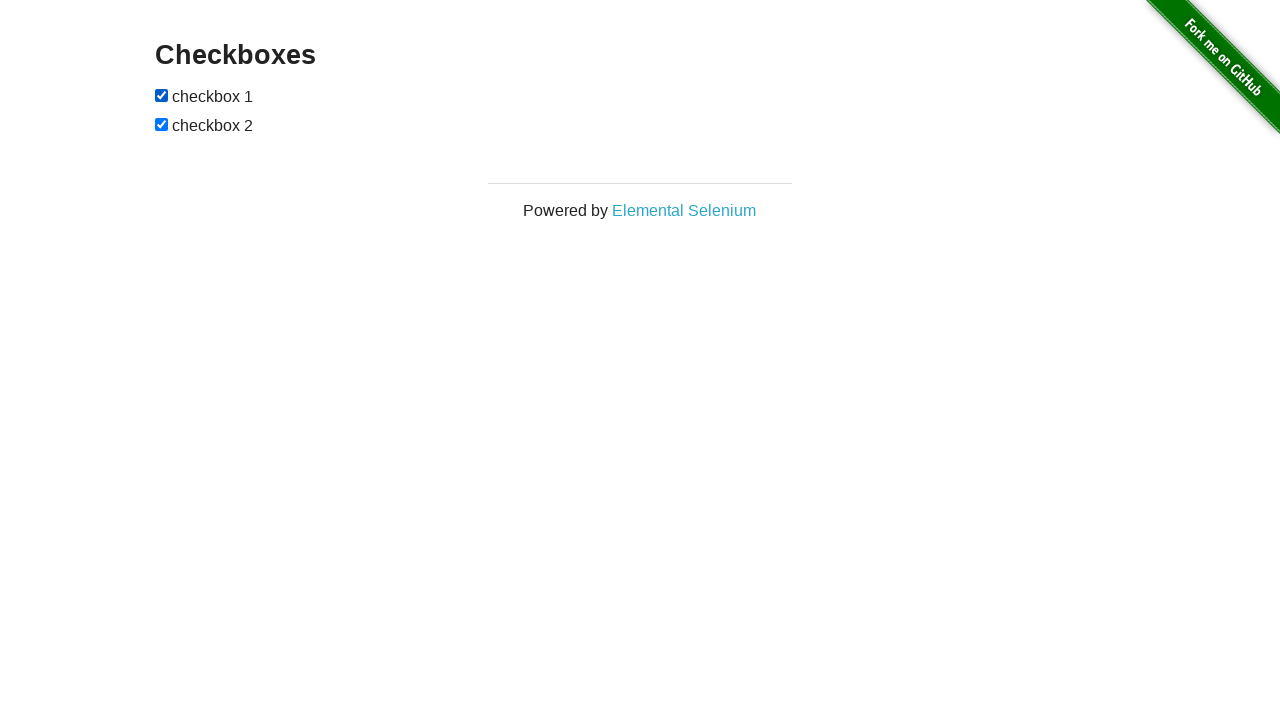